Navigates to BigBasket website, opens a dropdown menu, and retrieves the menu items from the first column

Starting URL: https://www.bigbasket.com/

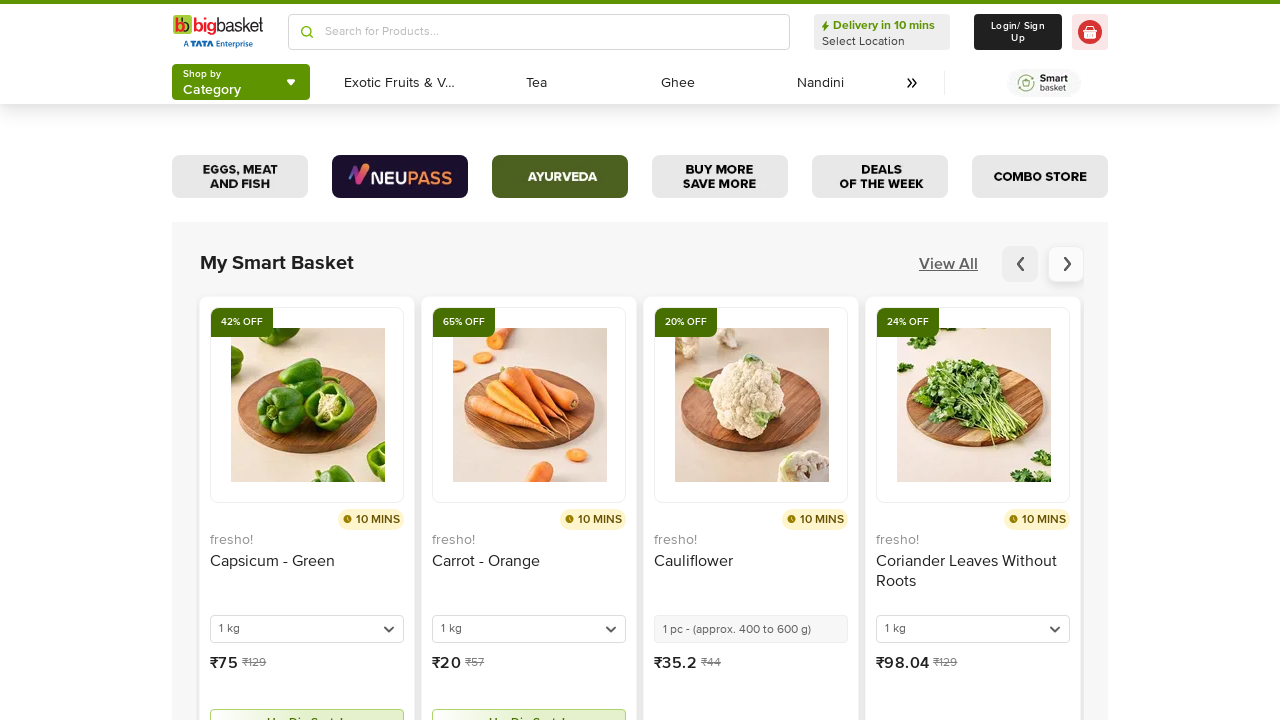

Waited 3 seconds for BigBasket page to load
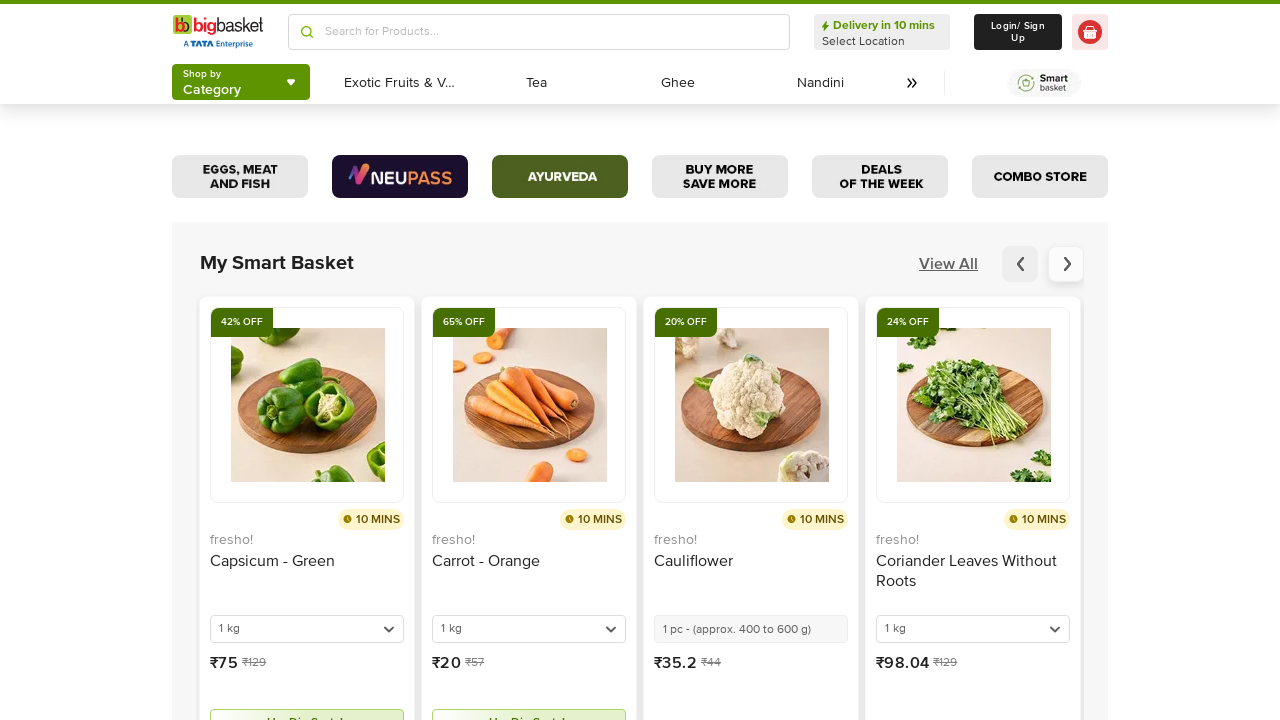

Clicked on the menu button to open dropdown at (241, 82) on (//button[contains(@id, 'headlessui-menu-button-')])[4]
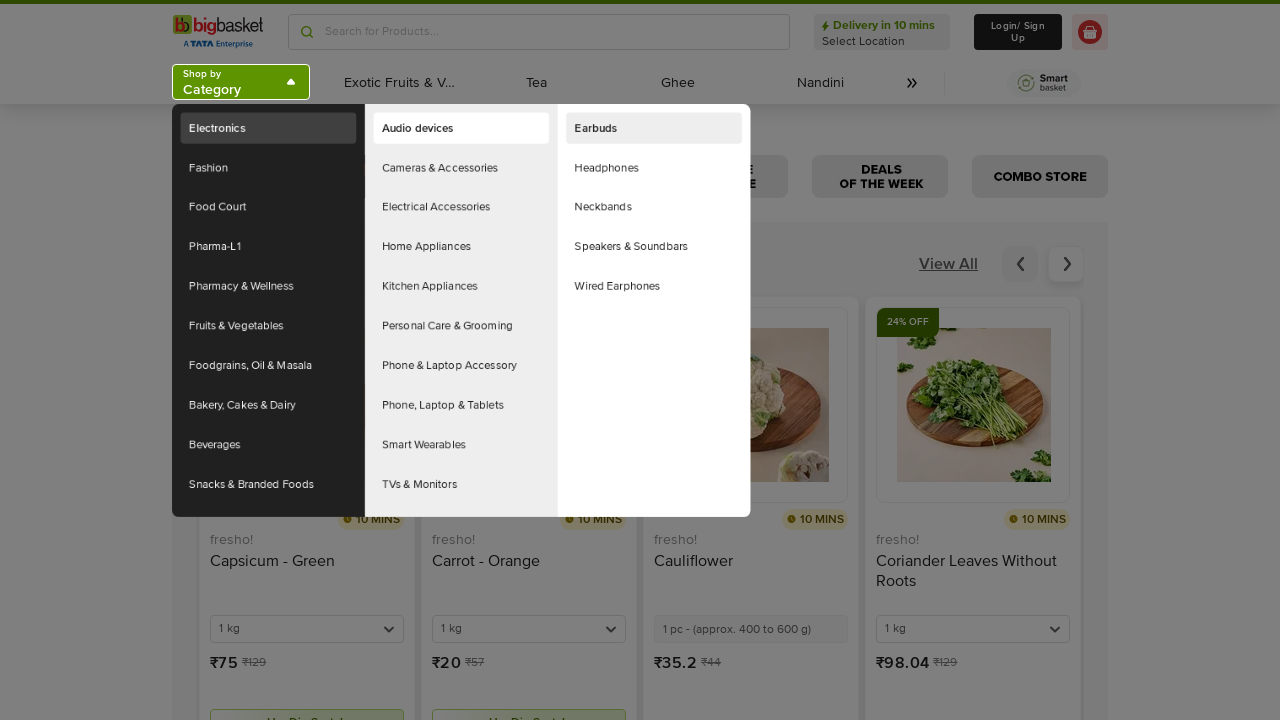

Waited 5 seconds for dropdown menu to become visible
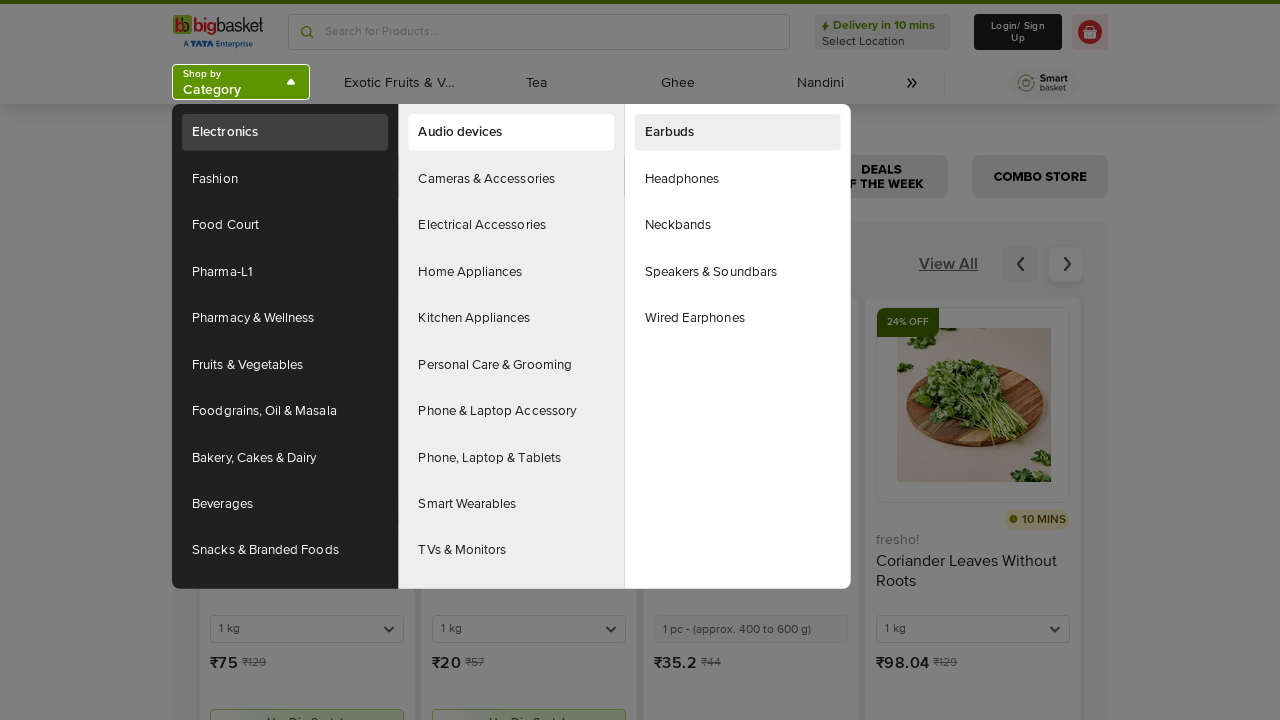

Verified menu items are present in the first column
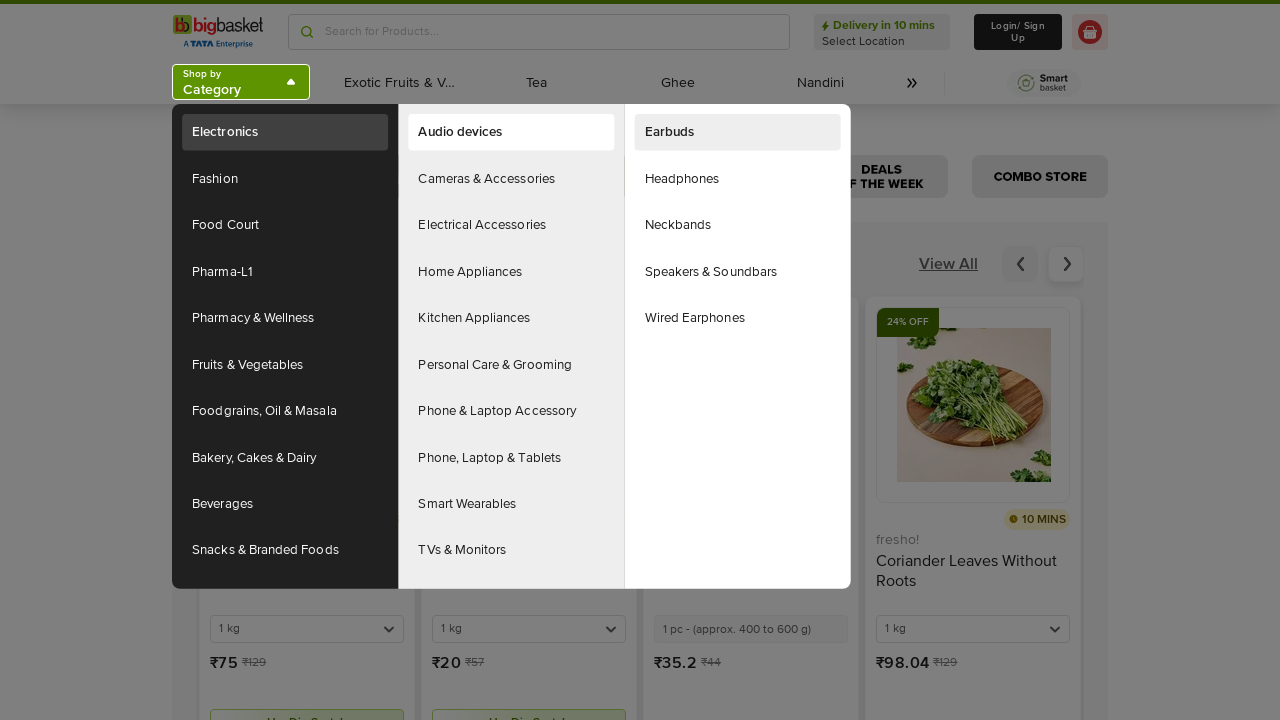

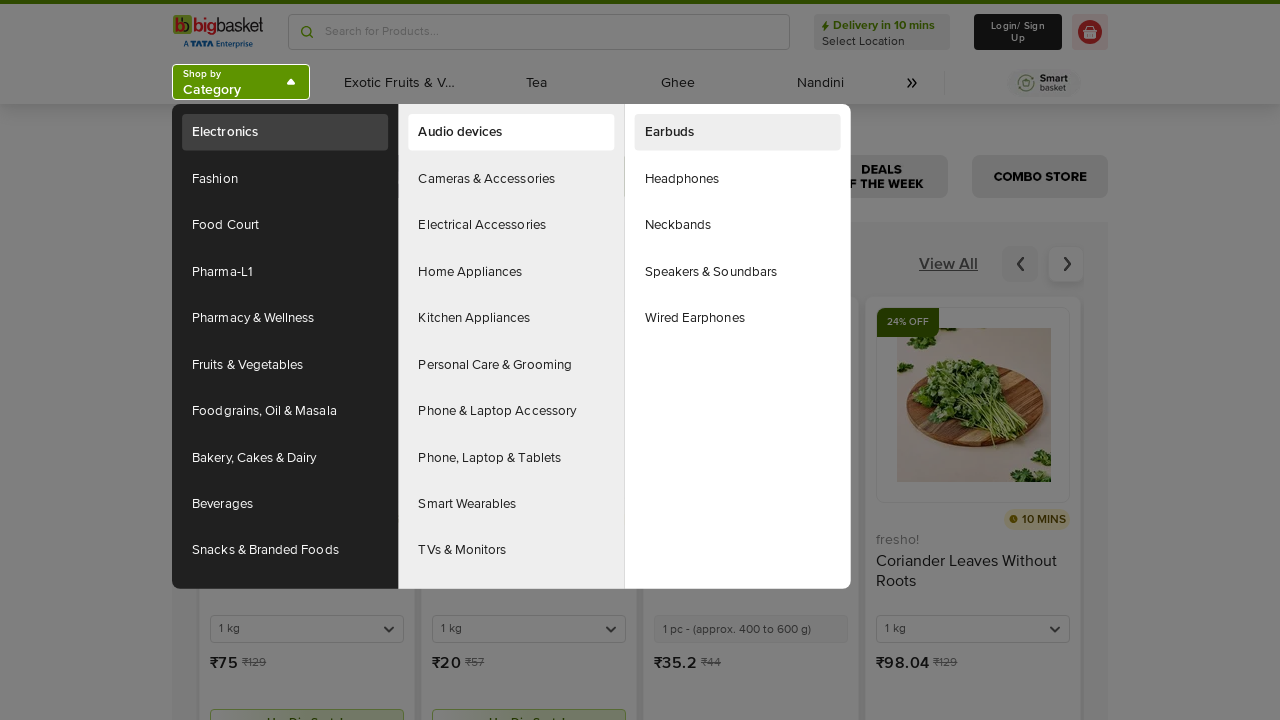